Navigates to the OrangeHRM demo site and verifies the page loads by checking the page title.

Starting URL: https://opensource-demo.orangehrmlive.com/

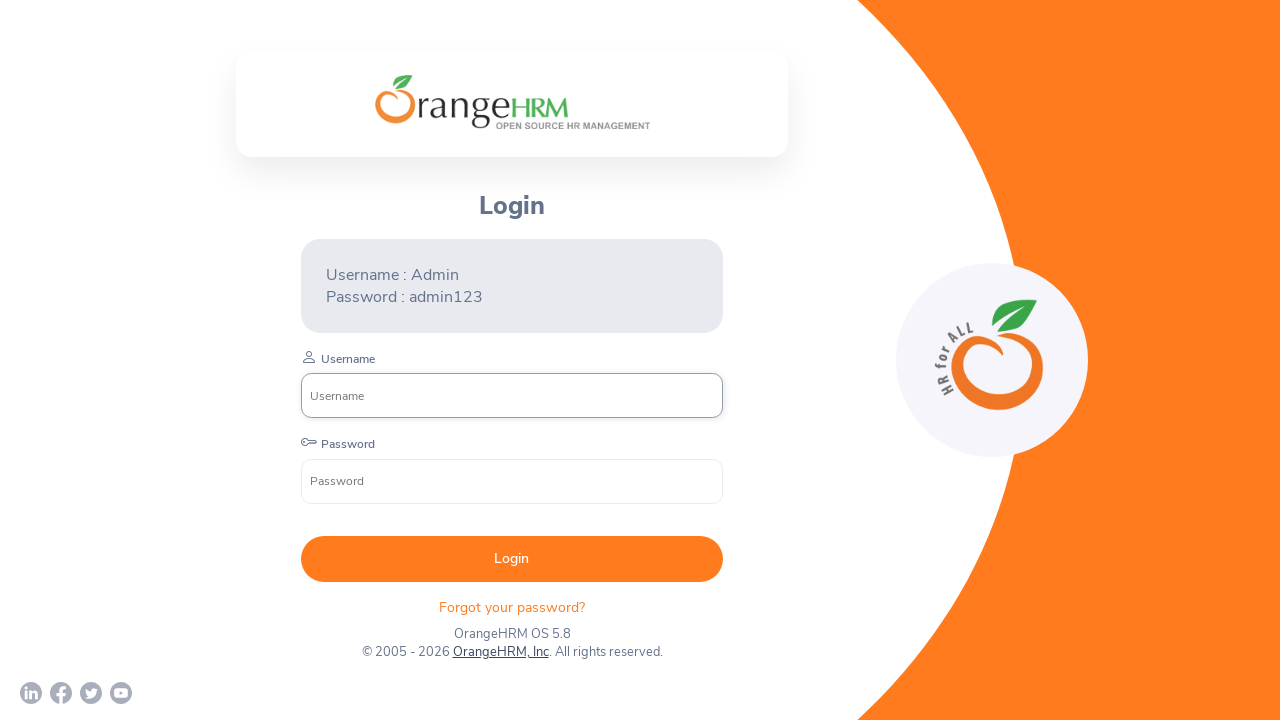

Waited for page to reach domcontentloaded state
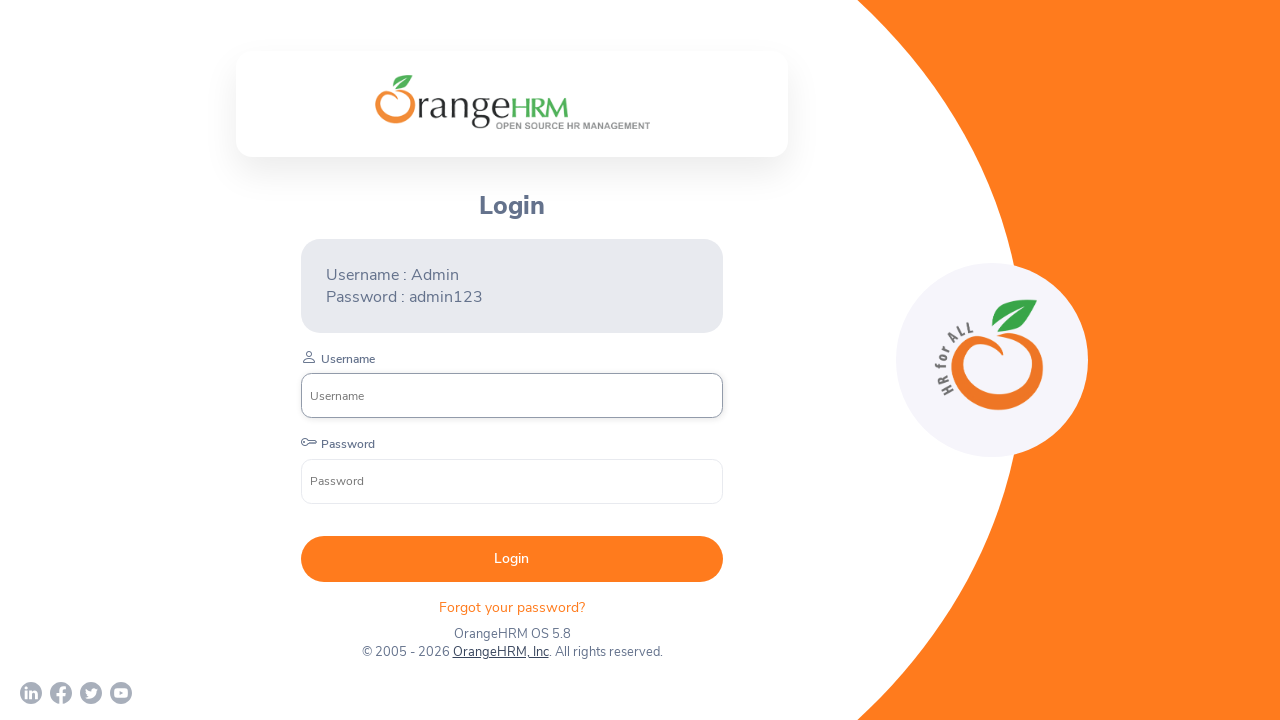

Retrieved page title: 'OrangeHRM'
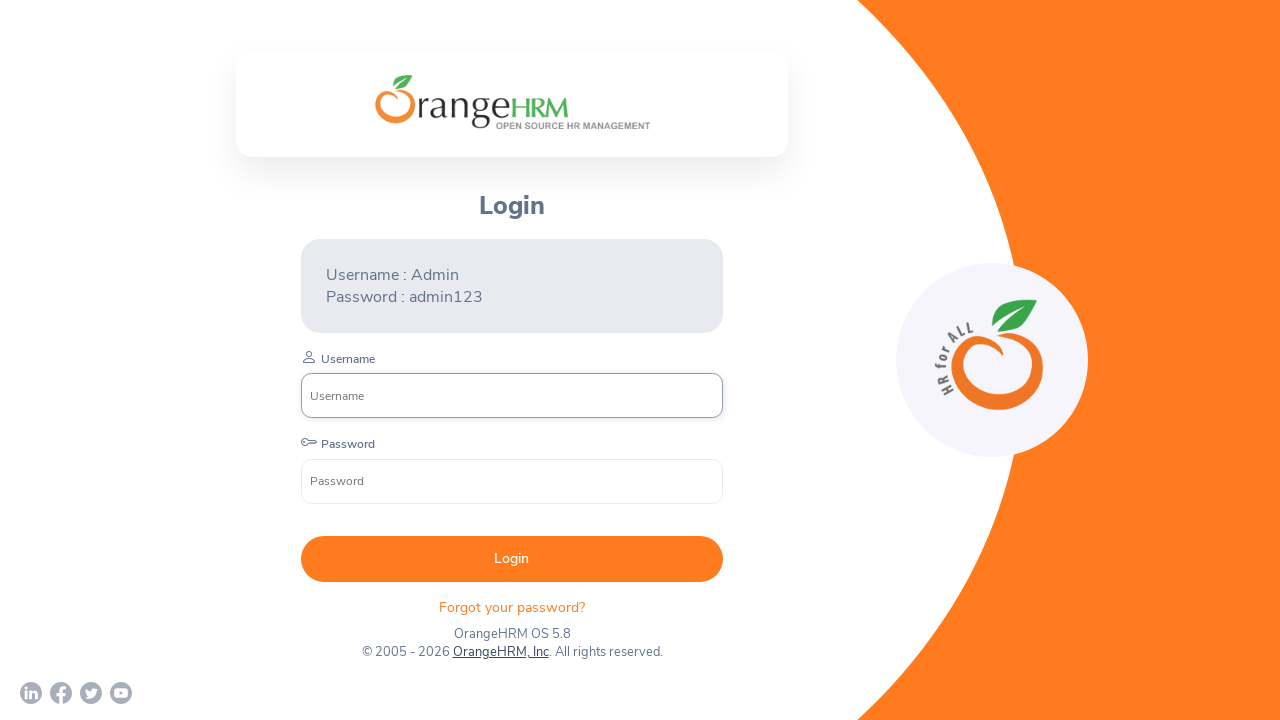

Verified page title contains 'OrangeHRM'
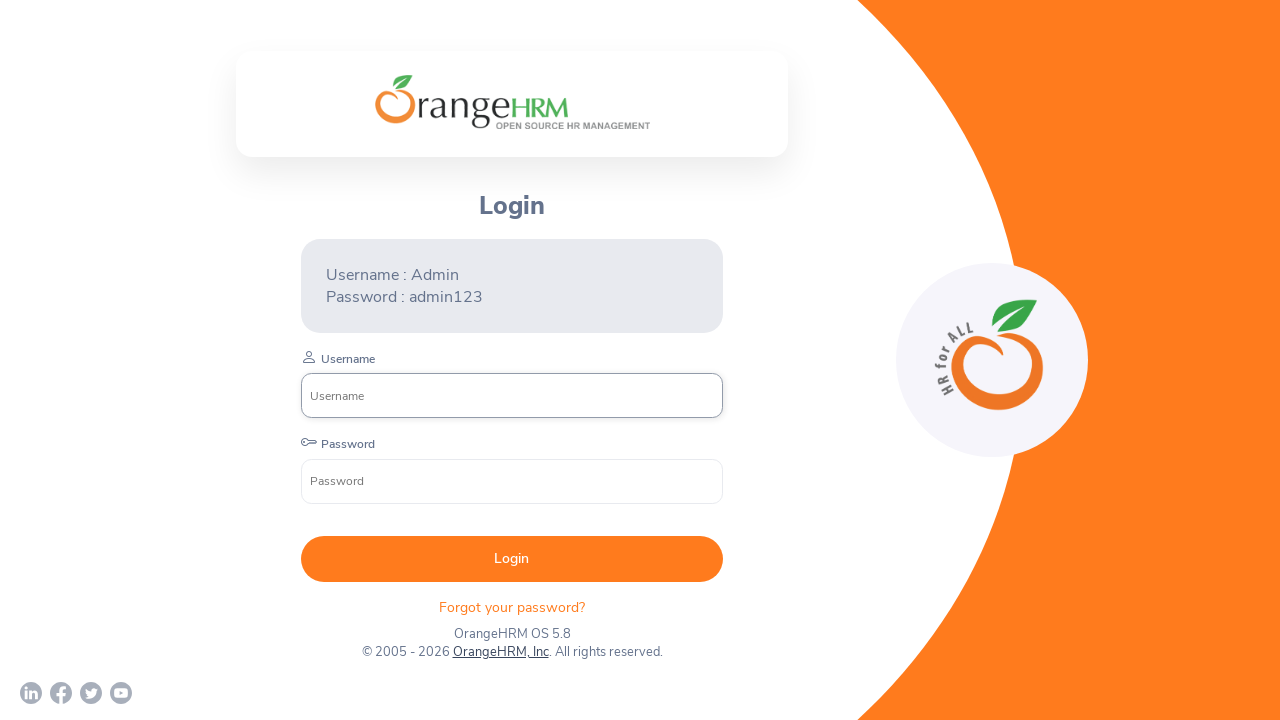

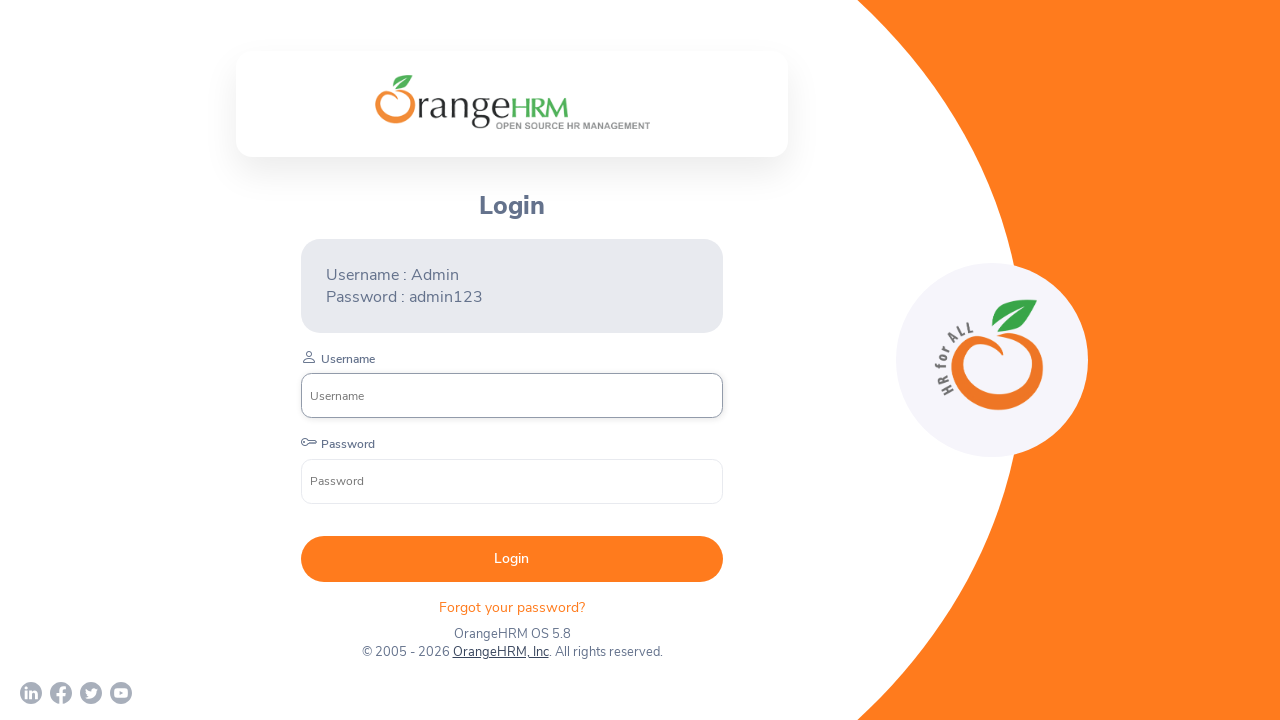